Navigates to a Lululemon product page and checks if the product is in stock by verifying the presence or absence of a size notification error element.

Starting URL: https://shop.lululemon.com/p/men-shorts/Pace-Breaker-Short-5-Lined/_/prod10080318?color=0001&sz=XS

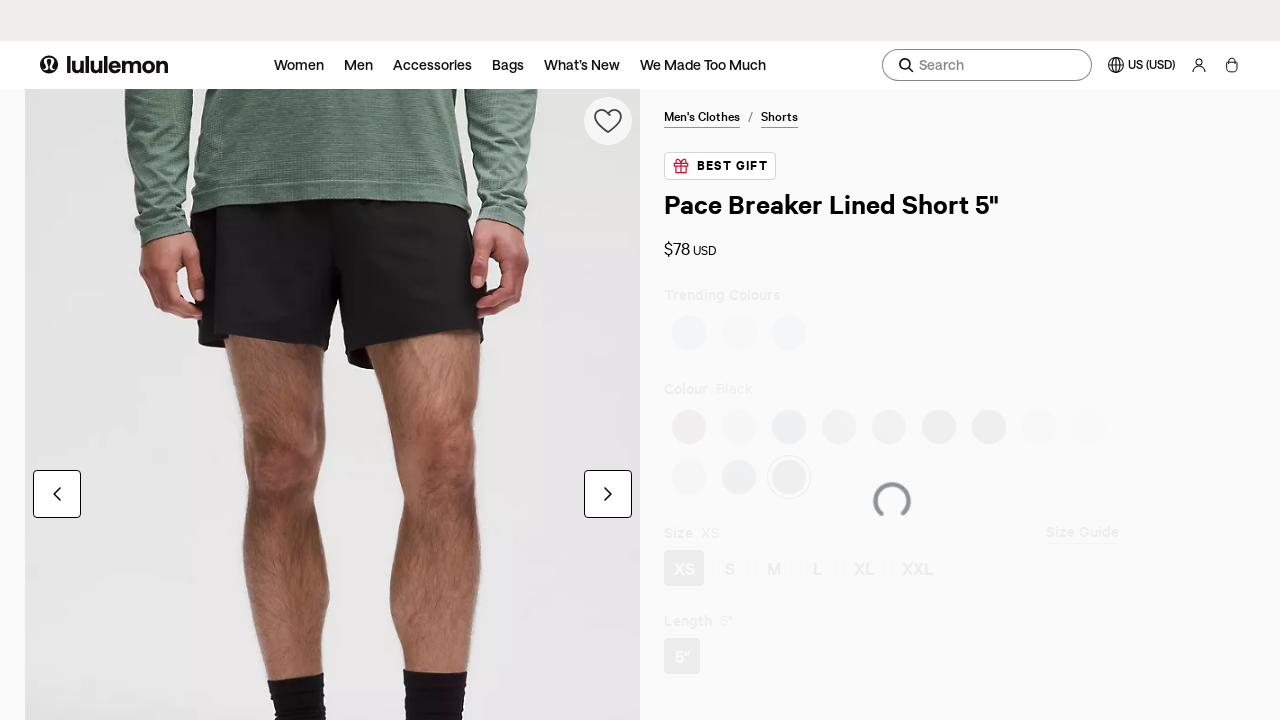

Waited for page to reach network idle state
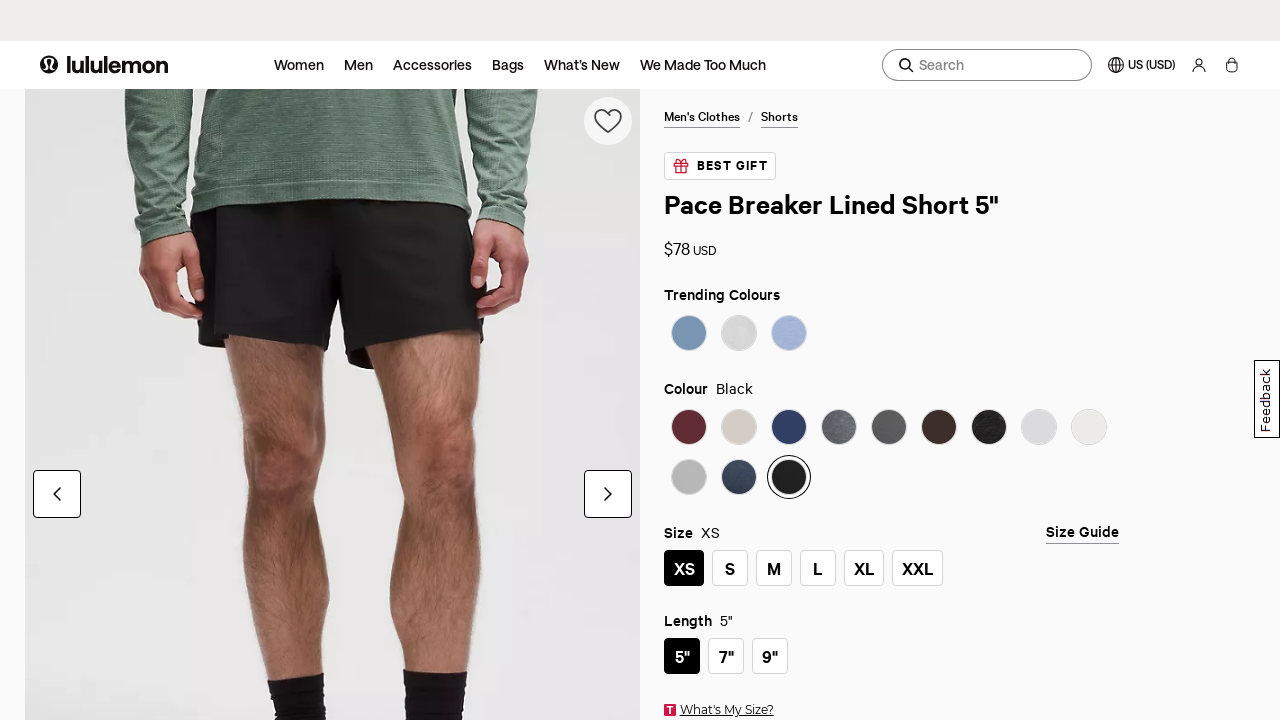

Waited 5 seconds for dynamic content to load
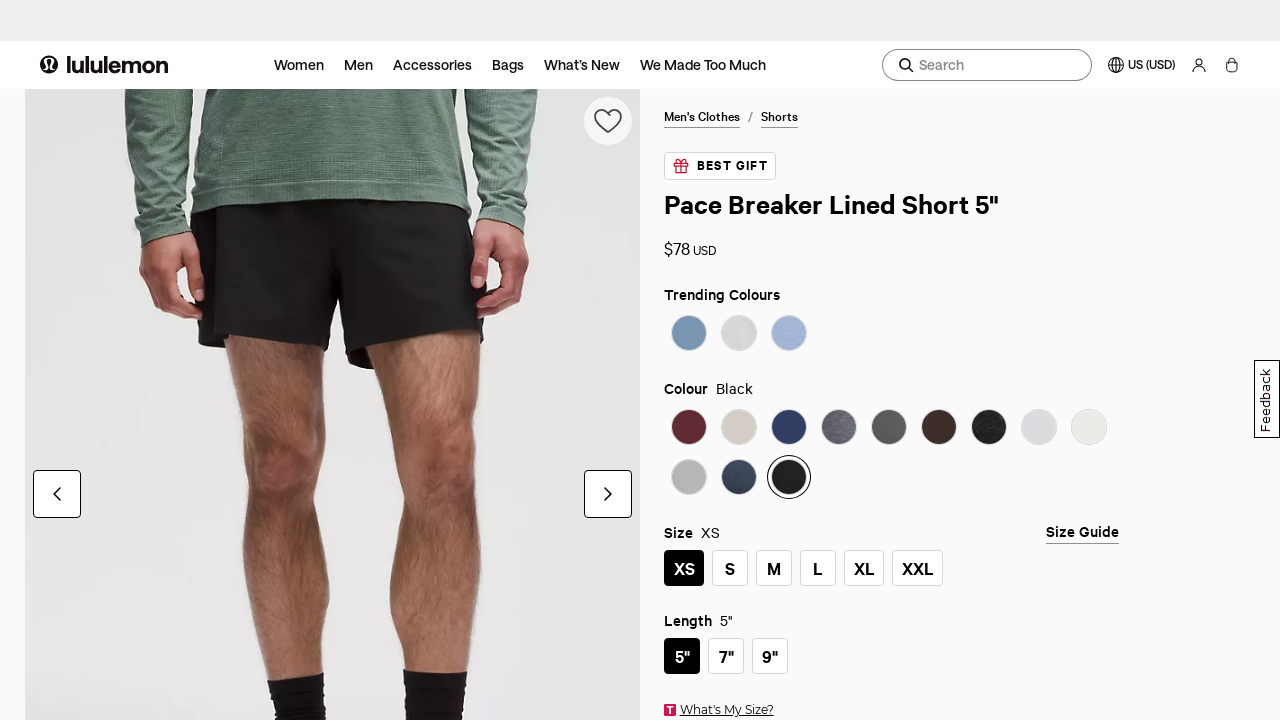

Located size notification error element
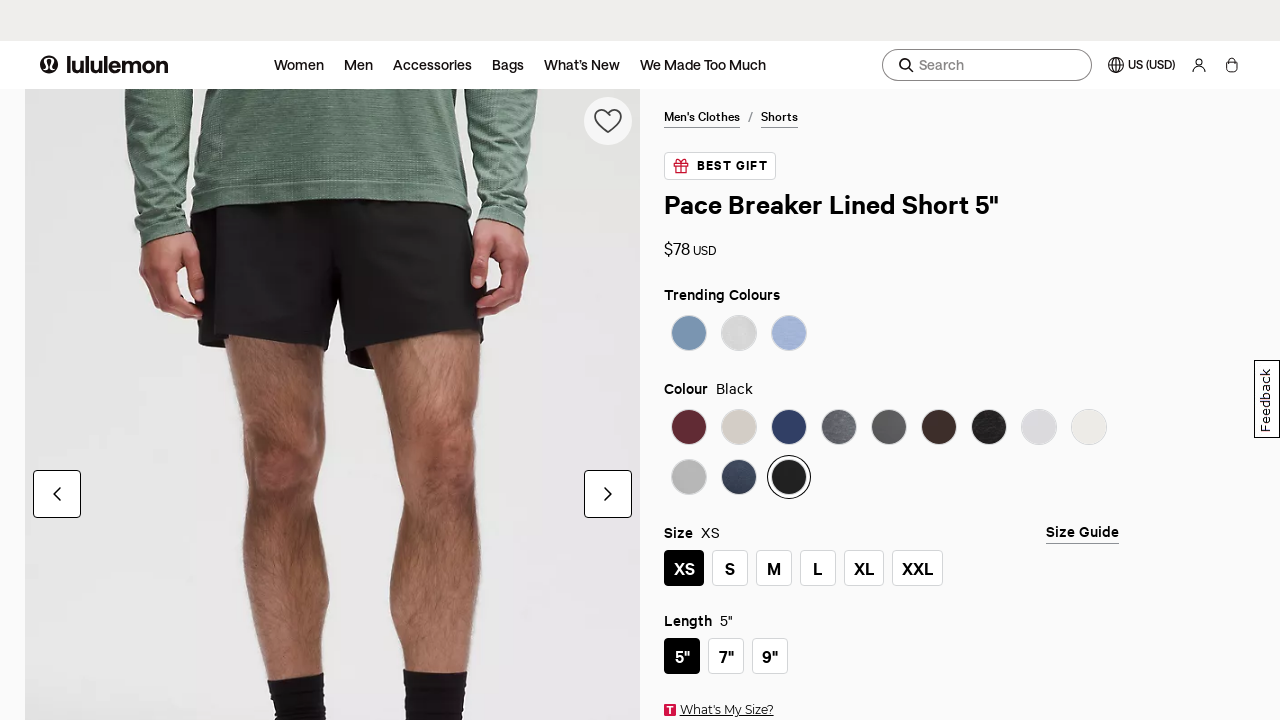

Product is in stock - no error element found
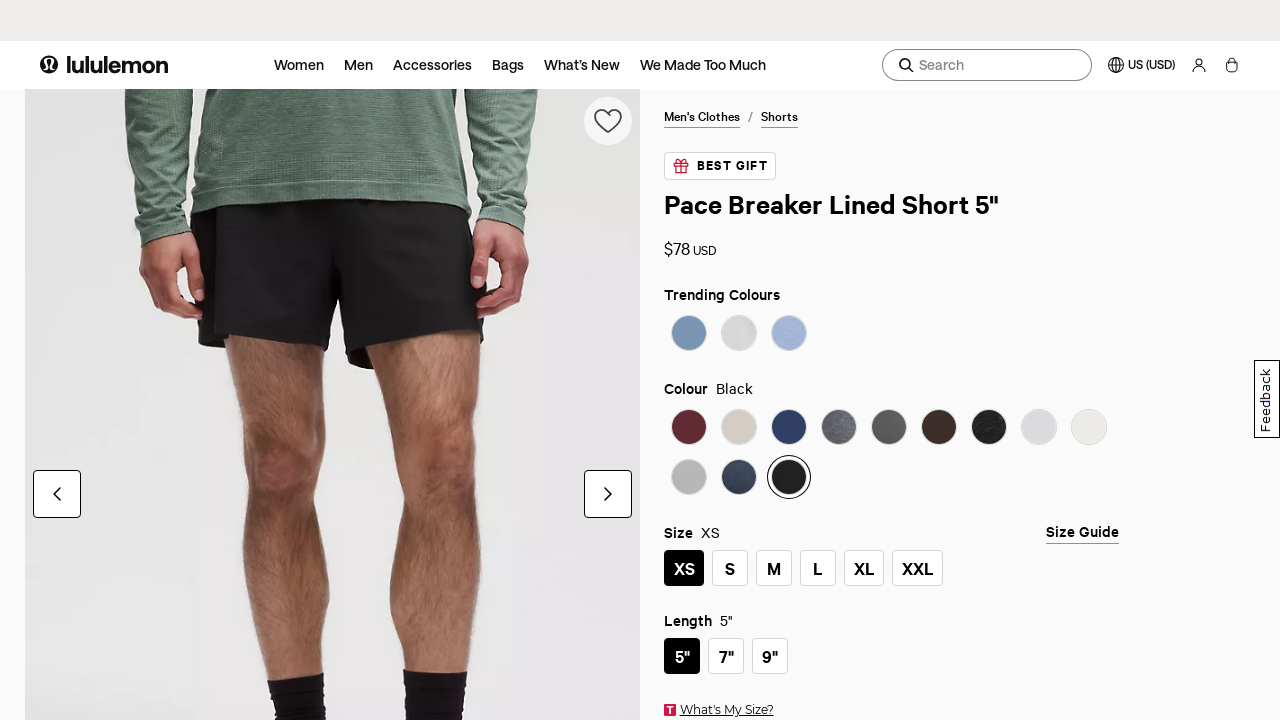

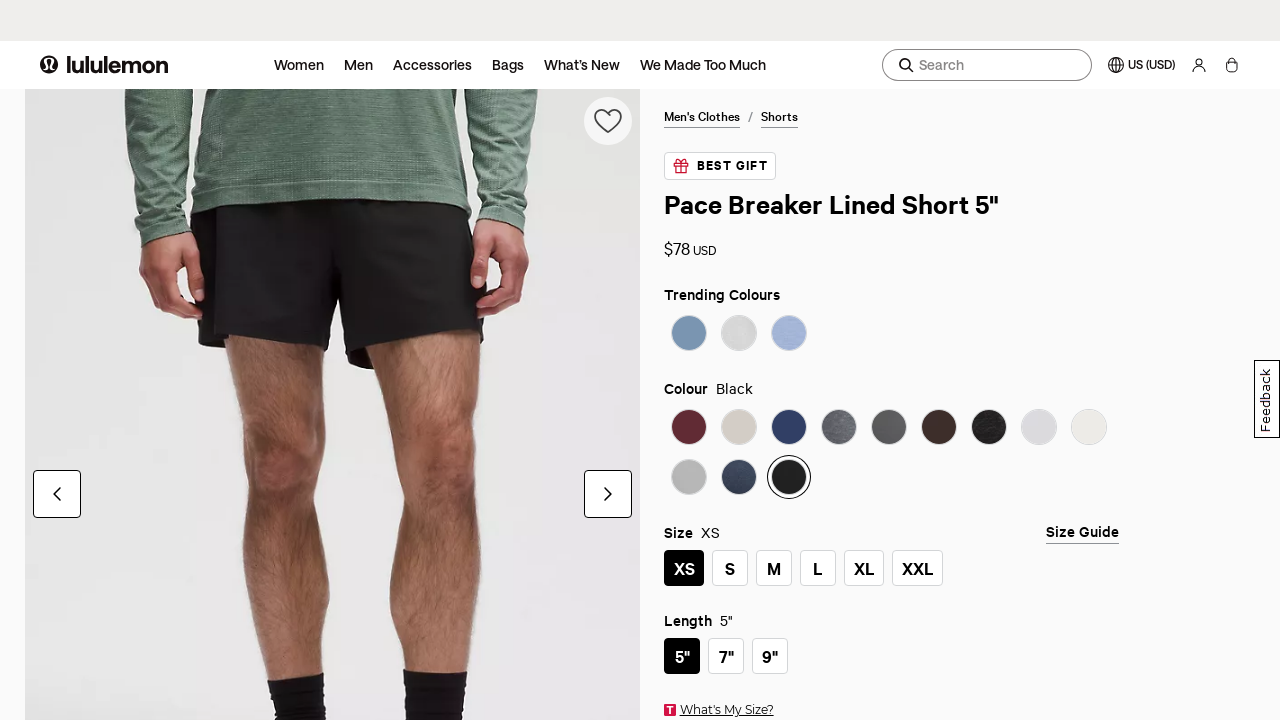